Tests radio button functionality by clicking a specific radio button and then iterating through all radio buttons in a group, clicking each one sequentially.

Starting URL: http://www.echoecho.com/htmlforms10.htm

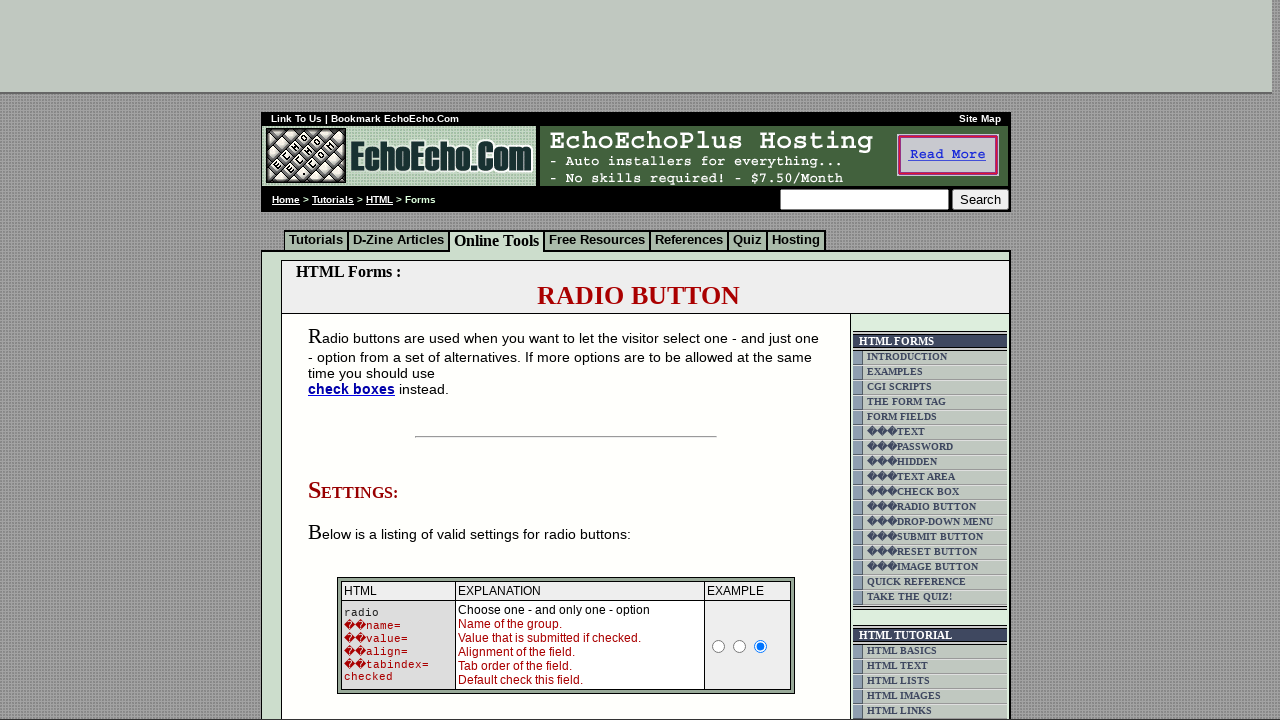

Navigated to radio button form page
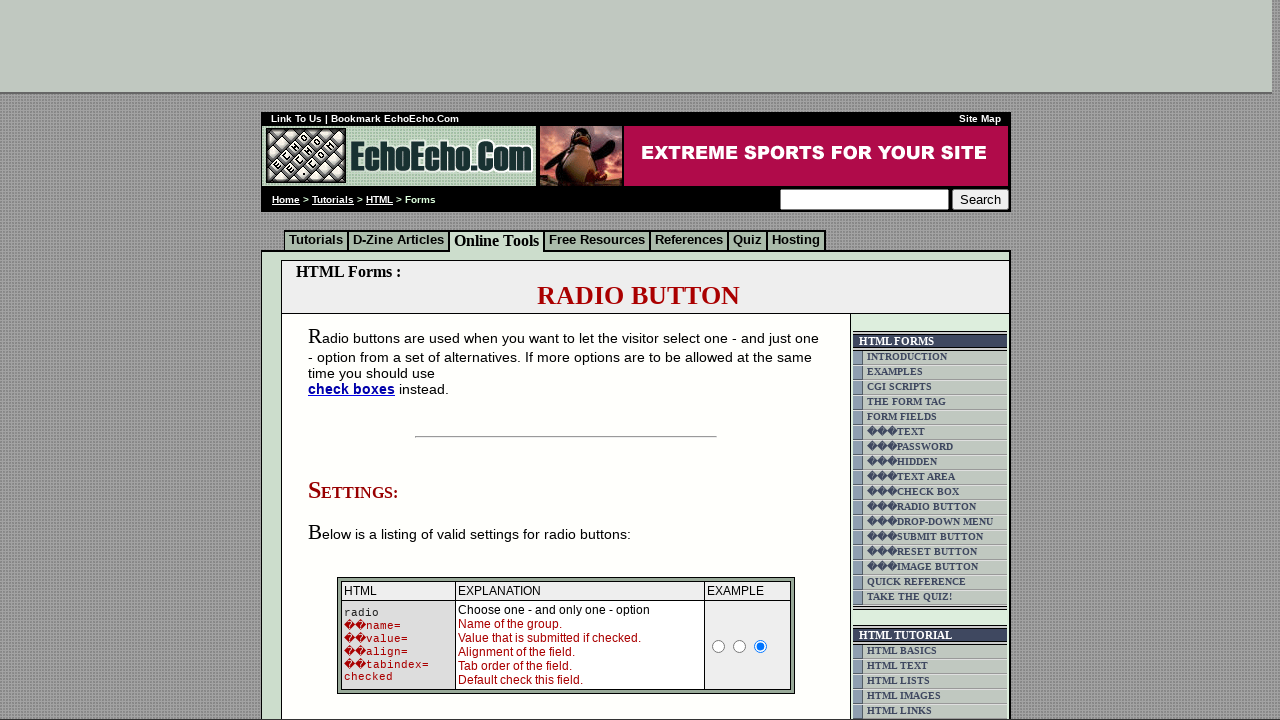

Clicked radio button with value 'Milk' at (356, 360) on input[value='Milk']
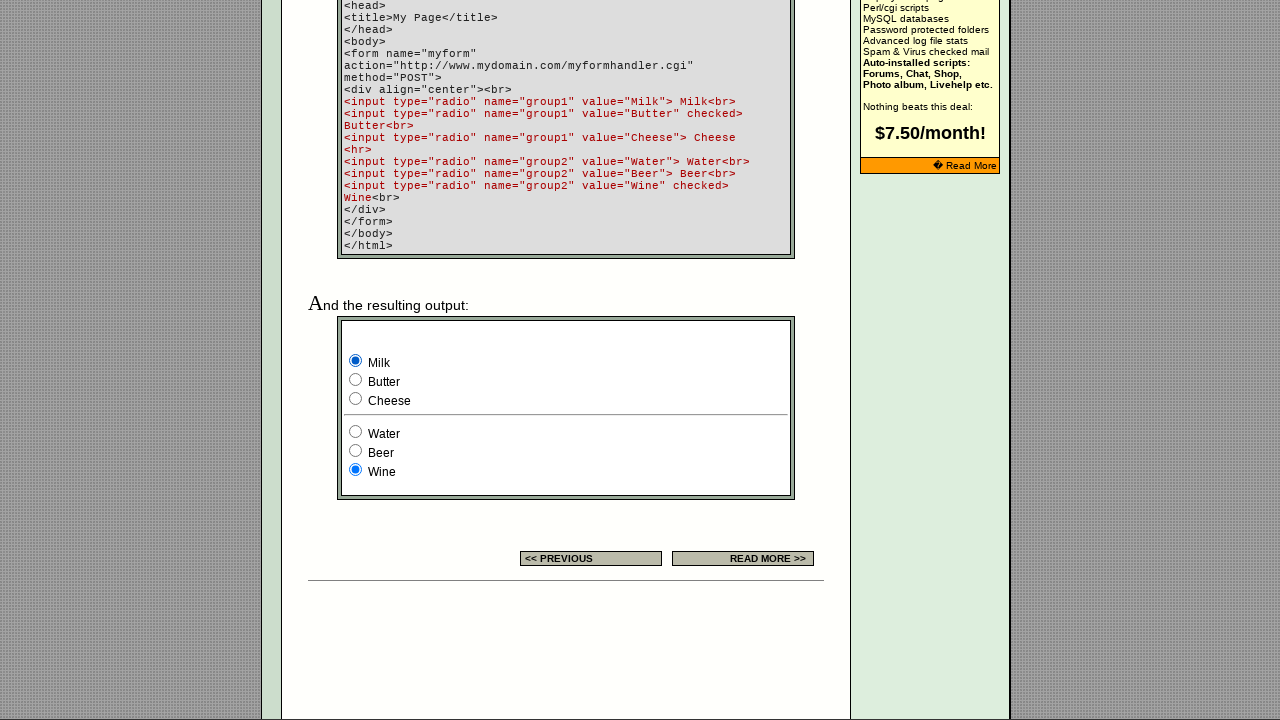

Located radio button group 'group1' with 3 buttons
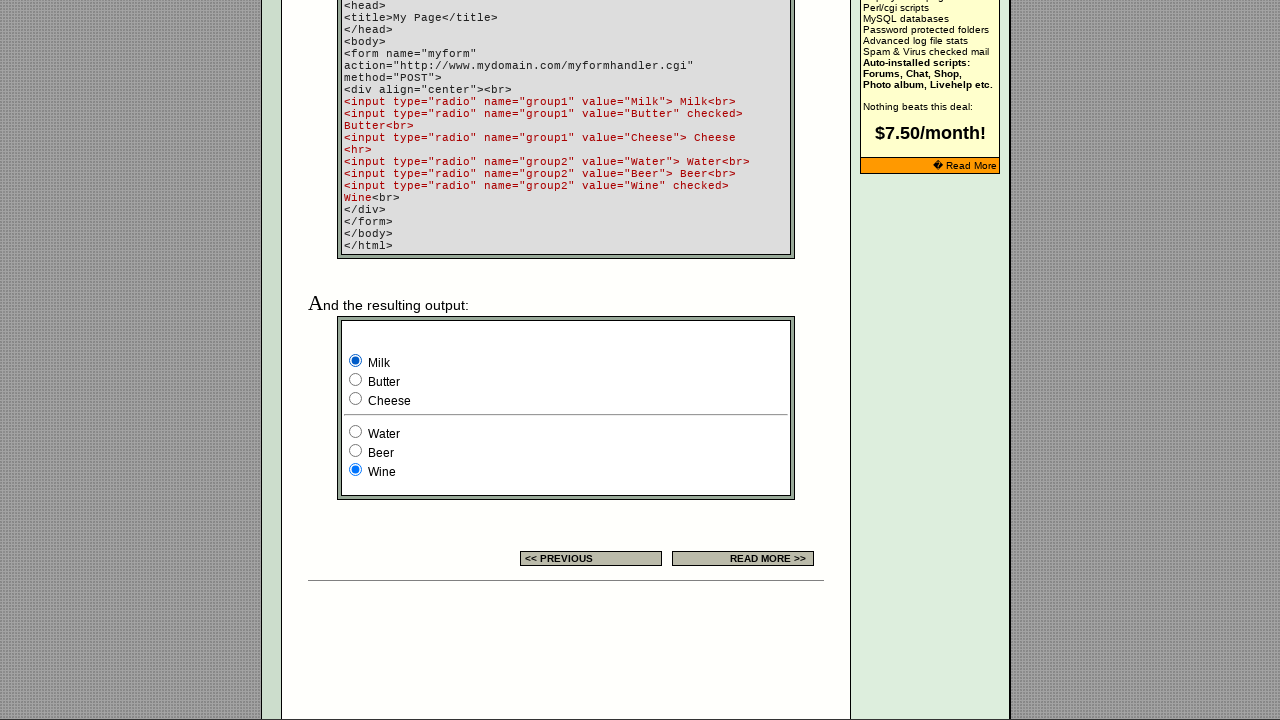

Clicked radio button 1 of 3 in group1 at (356, 360) on input[name='group1'] >> nth=0
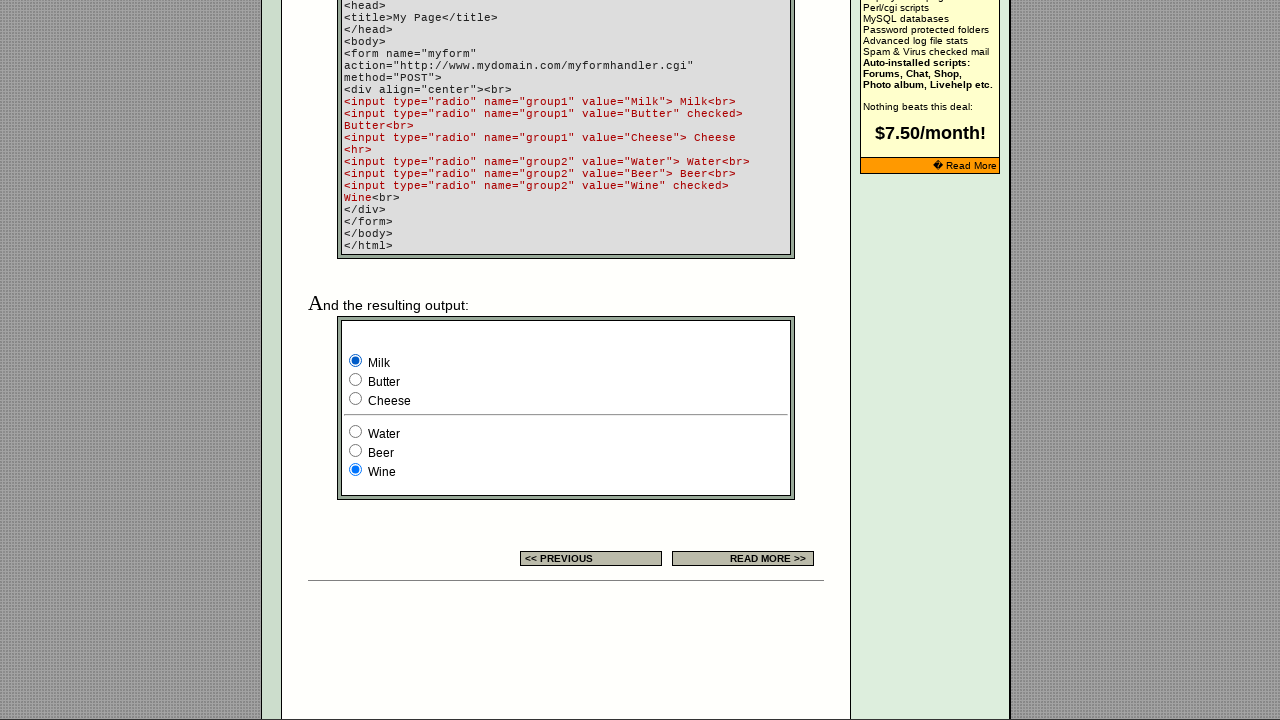

Clicked radio button 2 of 3 in group1 at (356, 380) on input[name='group1'] >> nth=1
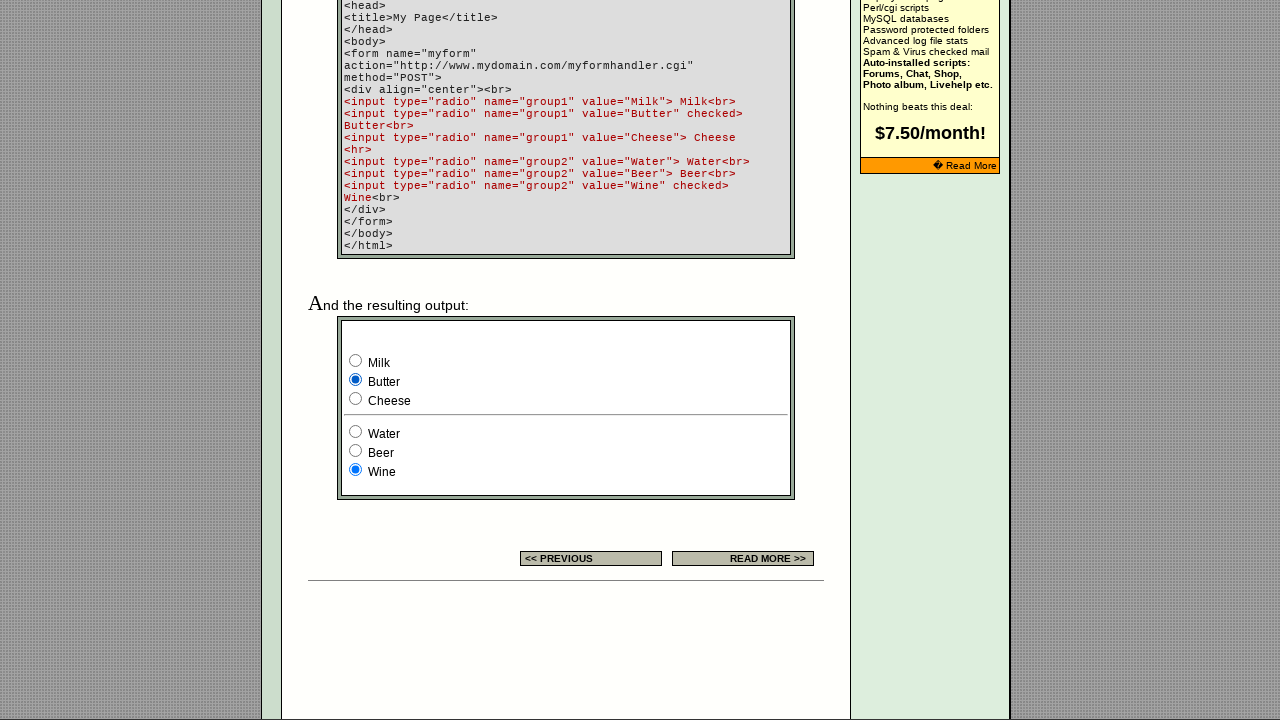

Clicked radio button 3 of 3 in group1 at (356, 398) on input[name='group1'] >> nth=2
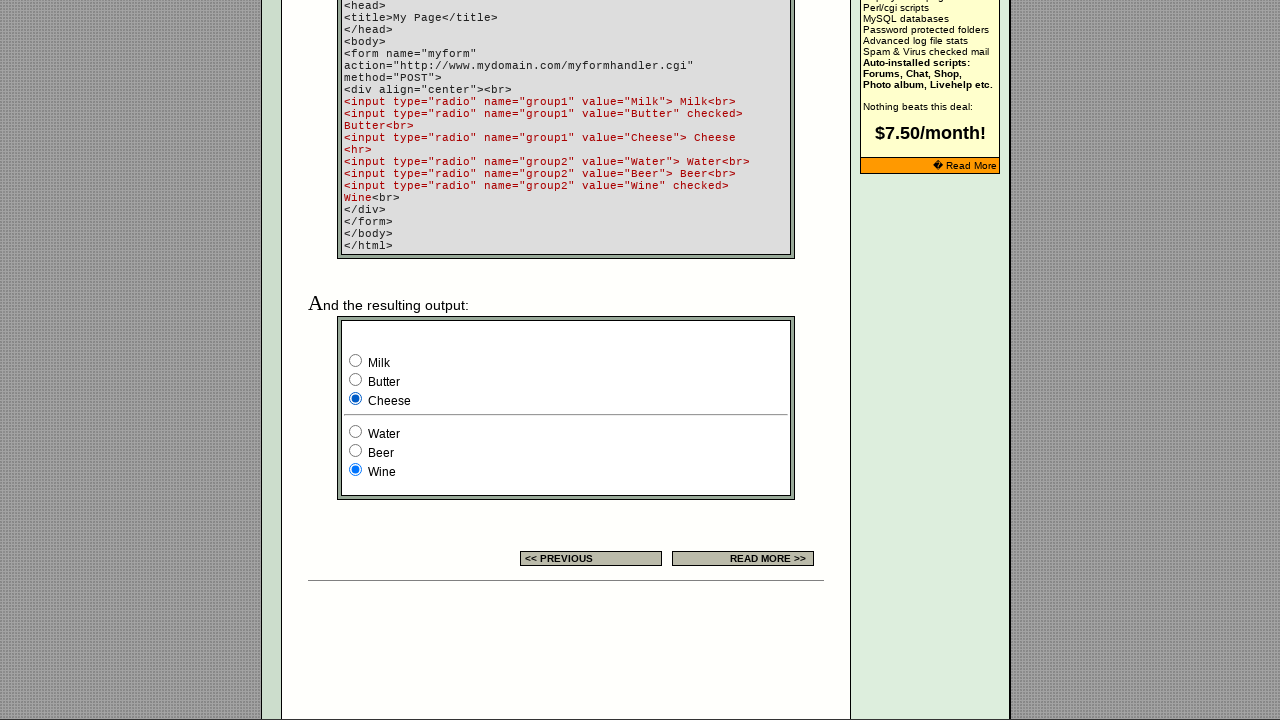

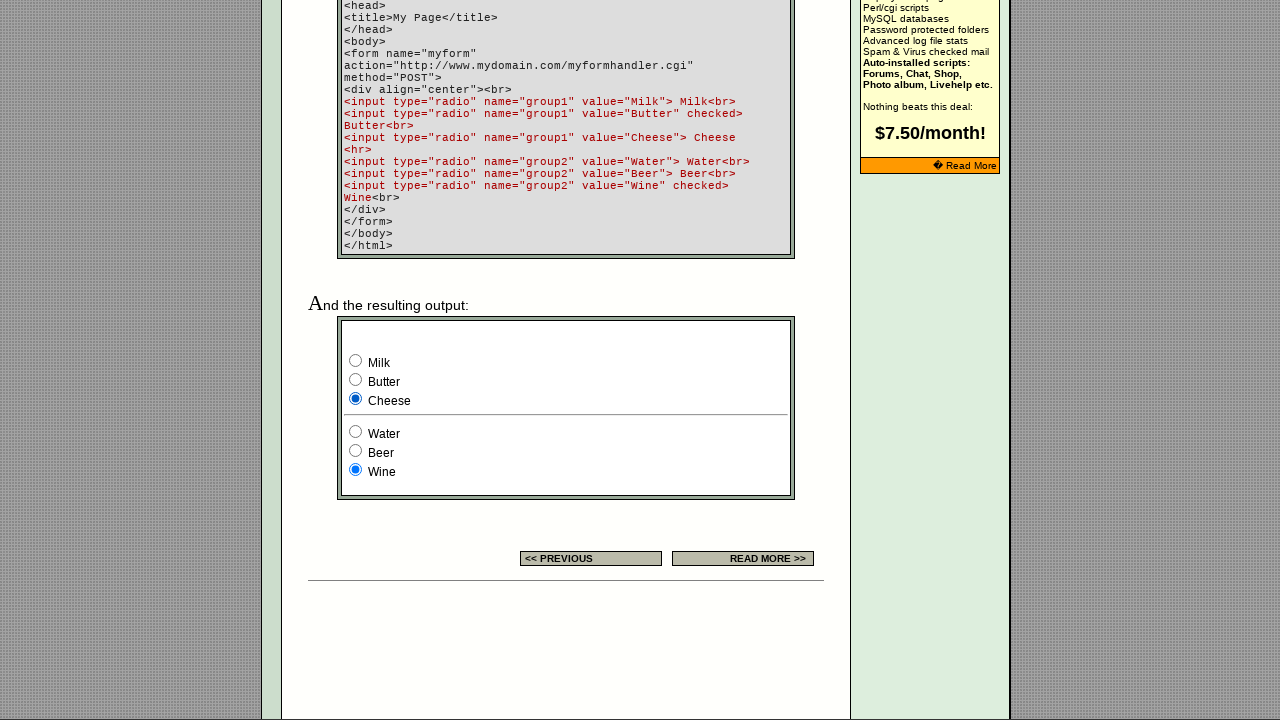